Tests right-click functionality that triggers an alert, verifies the alert text, and accepts it

Starting URL: https://prafpawar11.github.io/

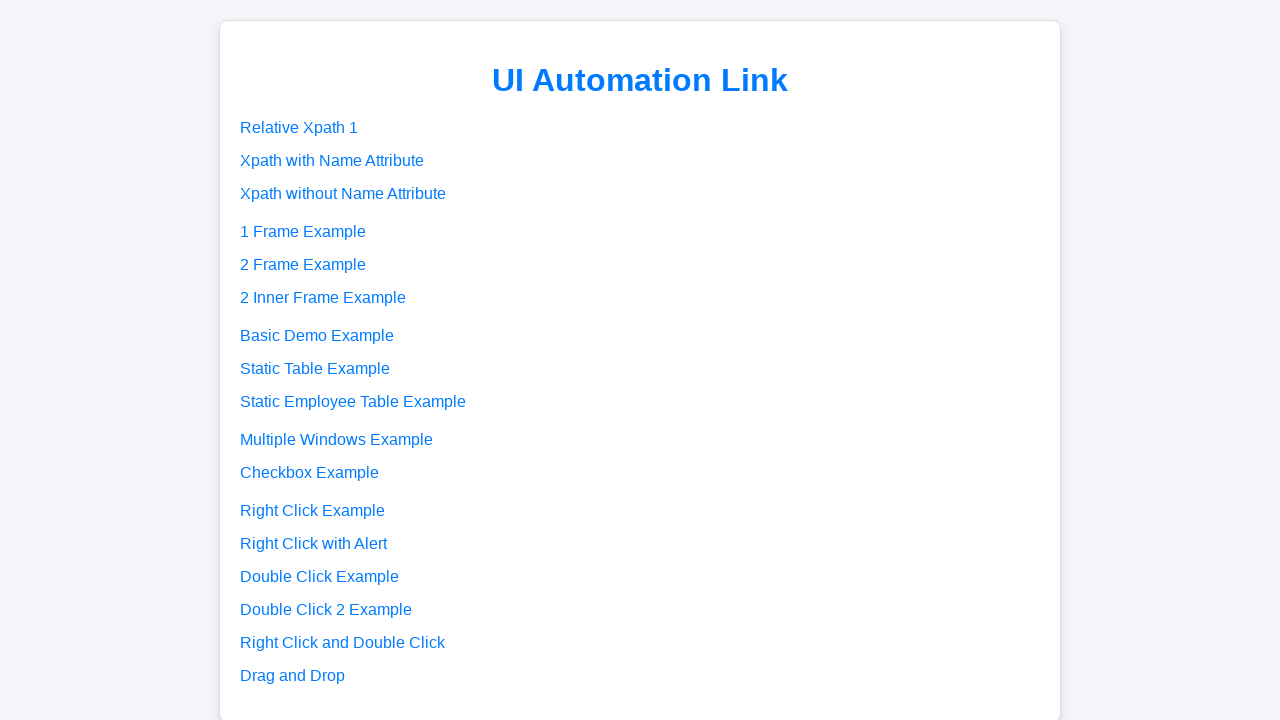

Clicked on 'Right Click with Alert' link at (314, 544) on text='Right Click with Alert'
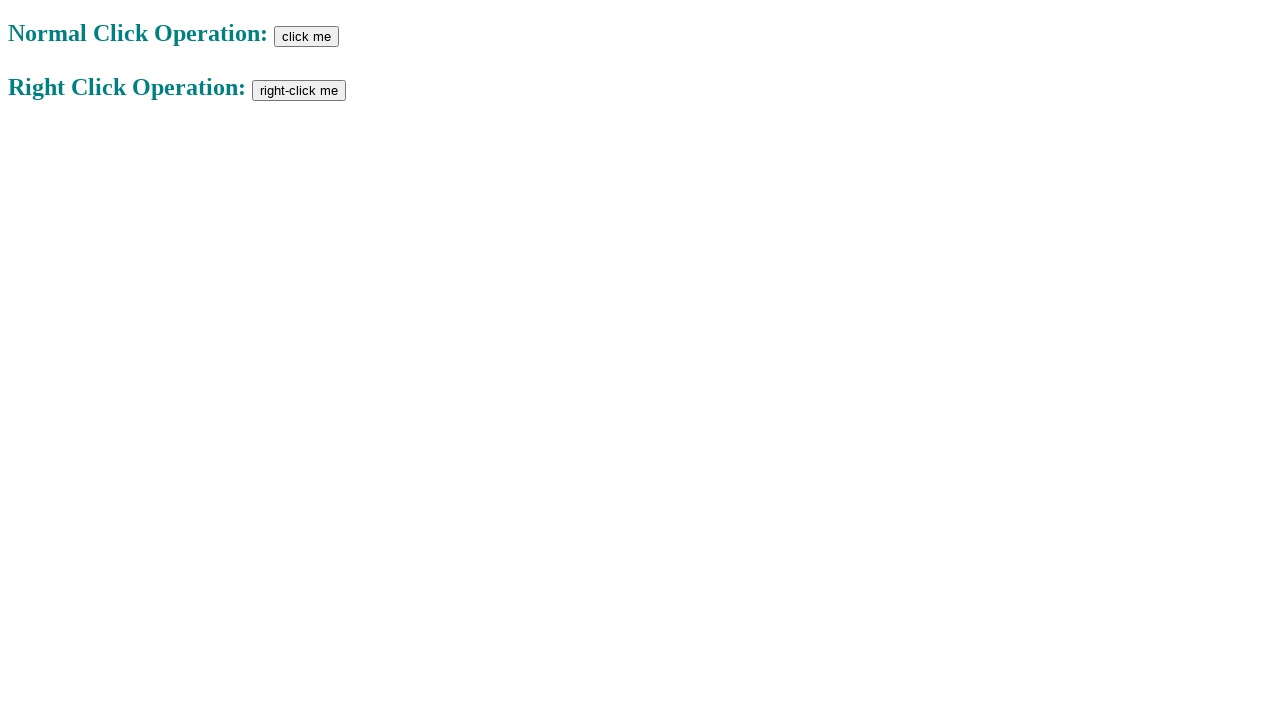

Right-clicked on button #btn2 at (299, 90) on #btn2
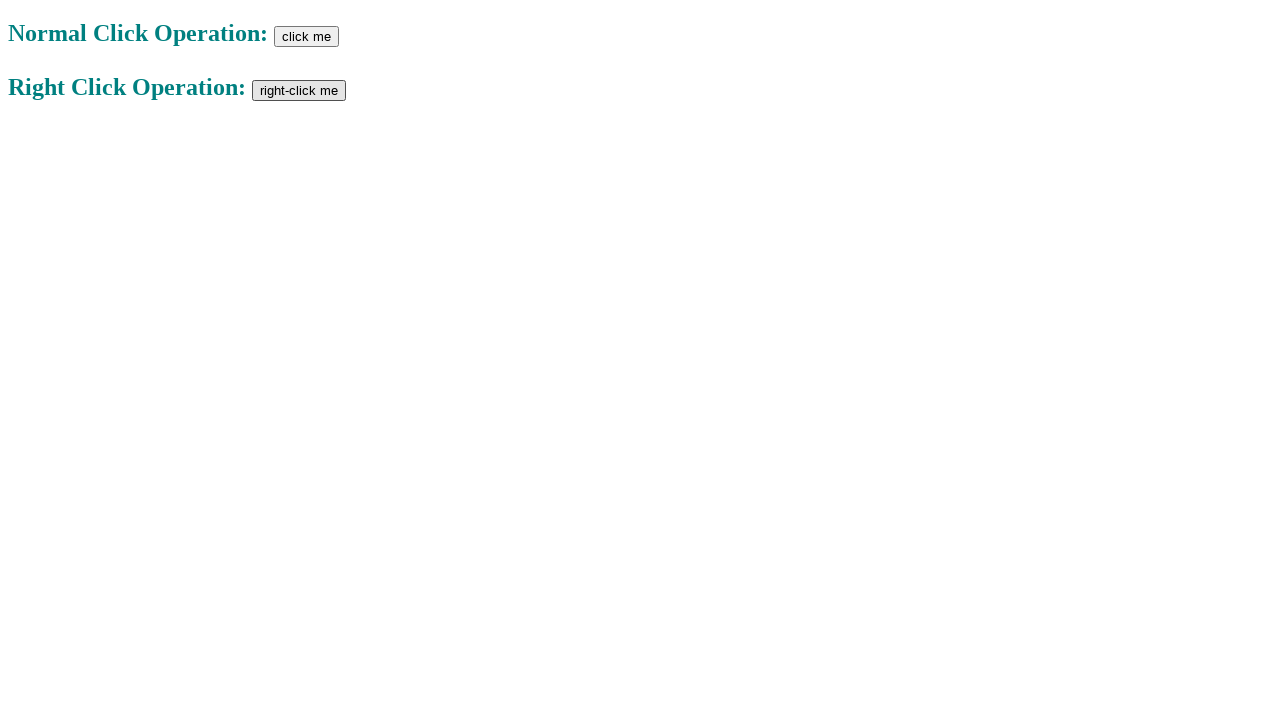

Registered dialog handler to accept alerts
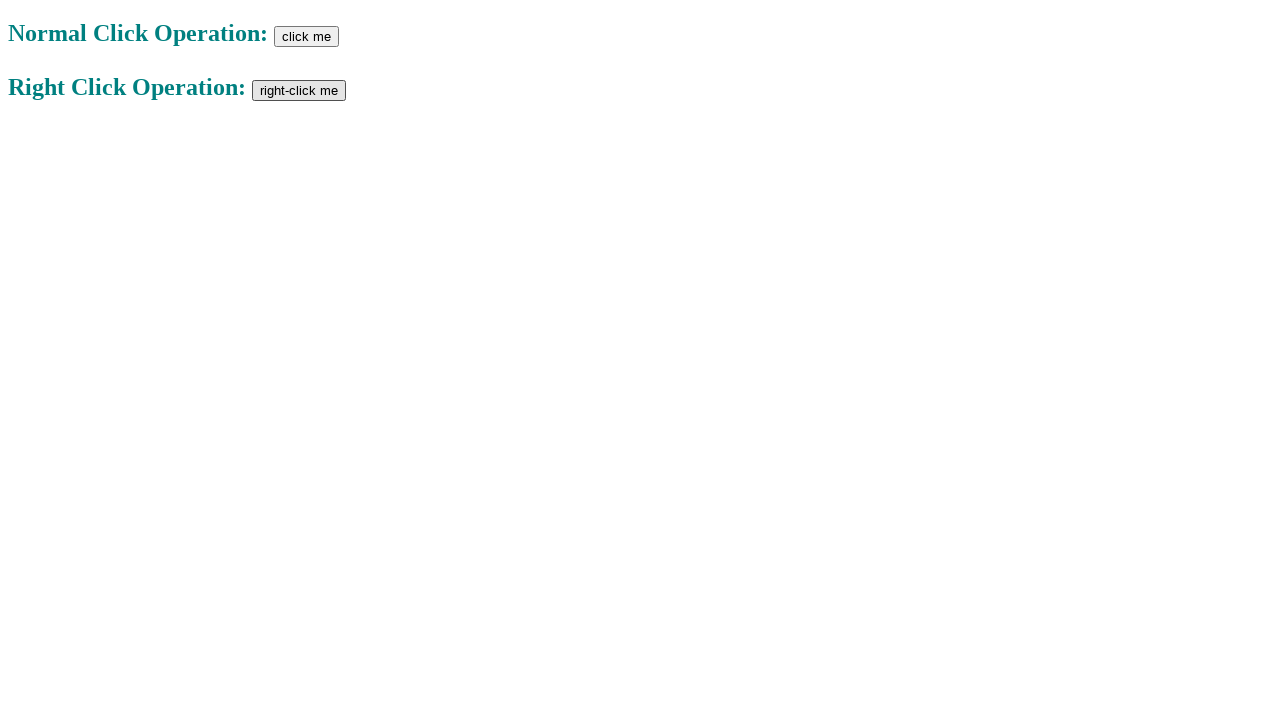

Right-clicked on button #btn2 again to trigger alert at (299, 90) on #btn2
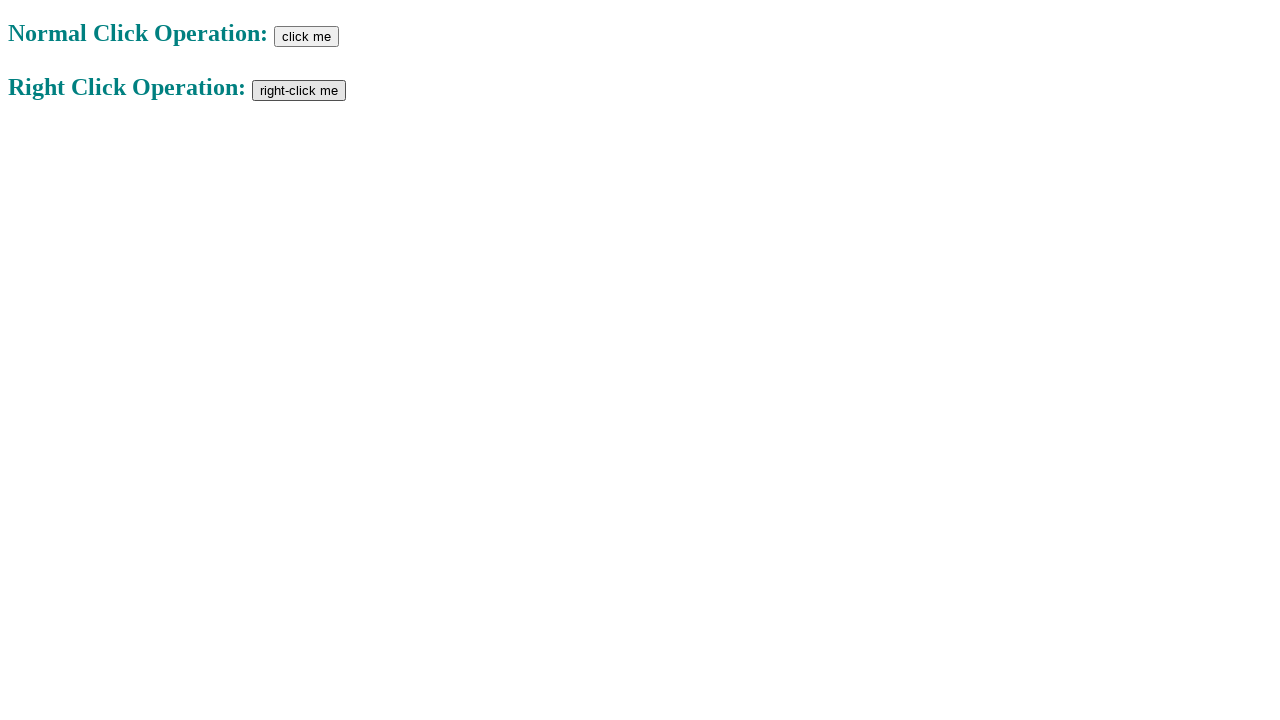

Waited 1000ms for alert to be processed
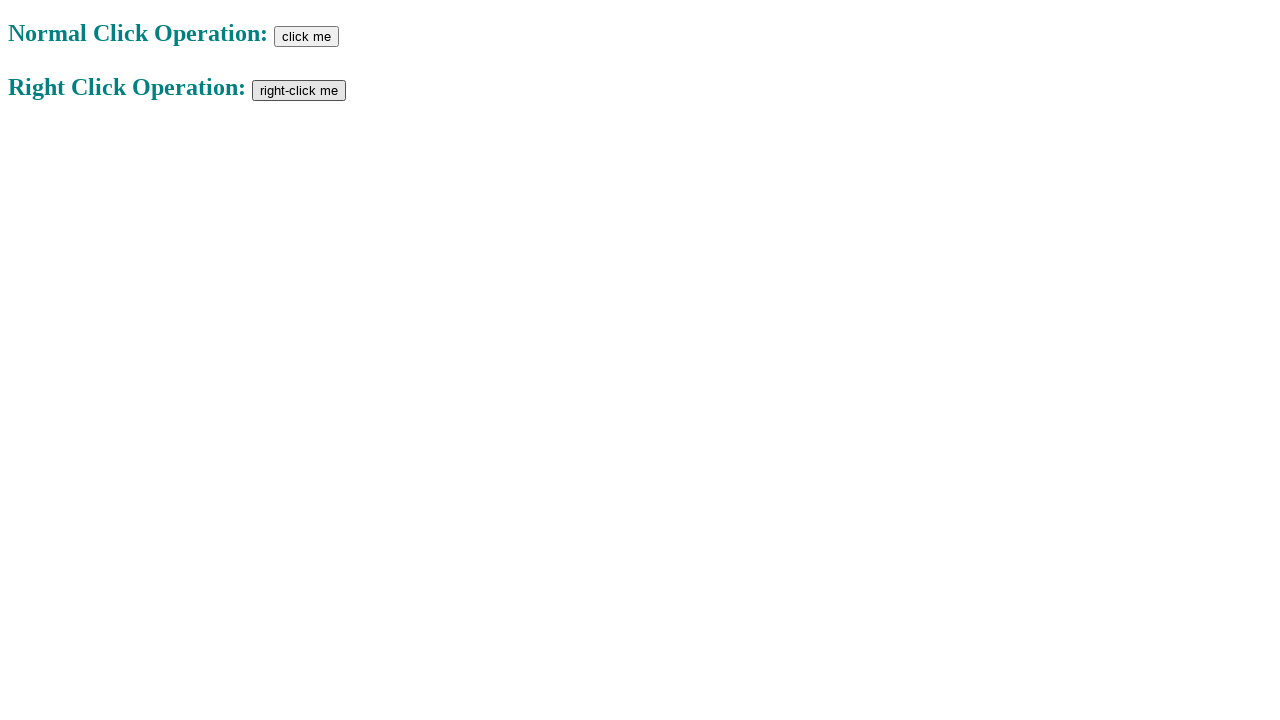

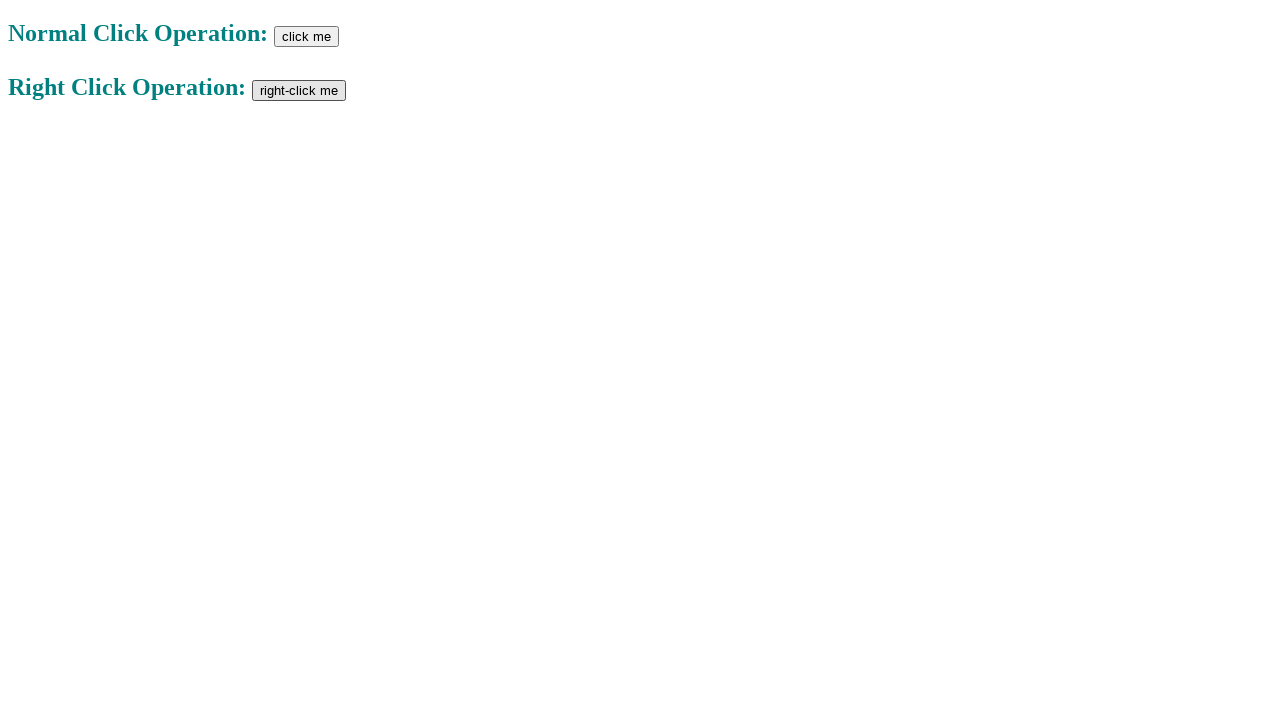